Tests filtering JDKs by vendor Oracle and then adding Eclipse Foundation using the Vendors filter

Starting URL: https://jdkcomparison.com

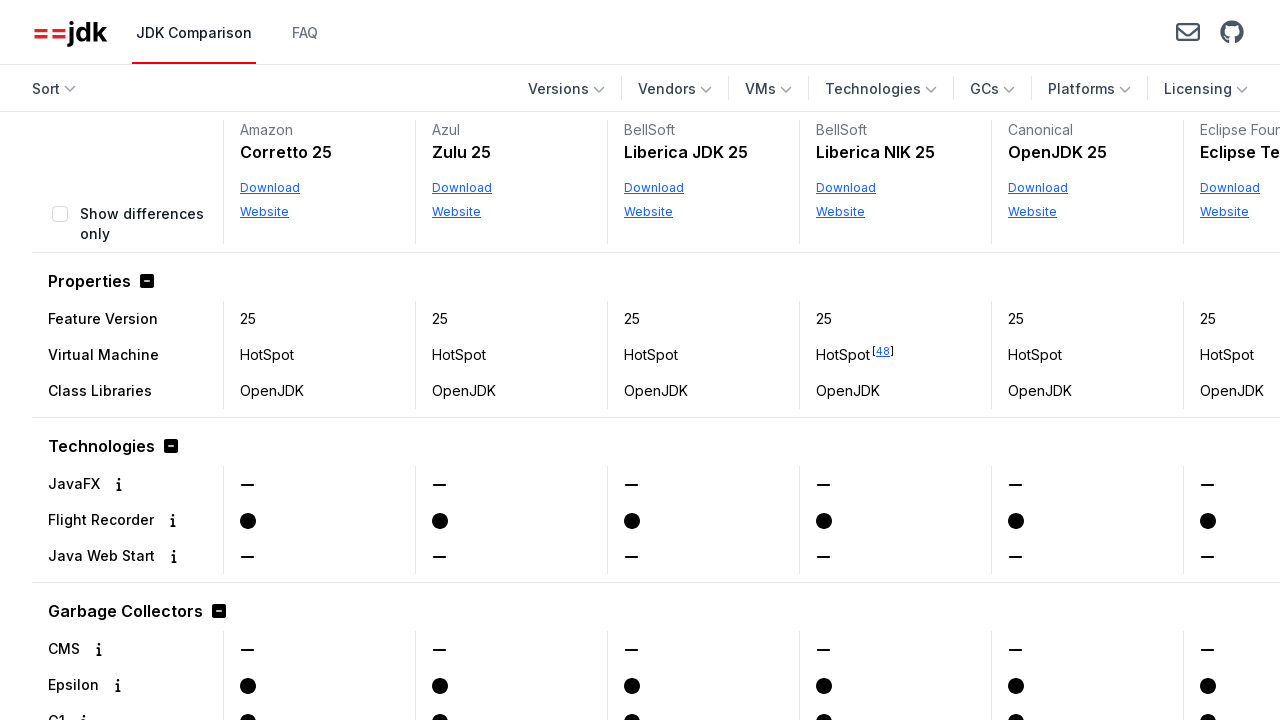

Clicked Vendors filter button at (675, 89) on internal:role=button[name="Vendors"s]
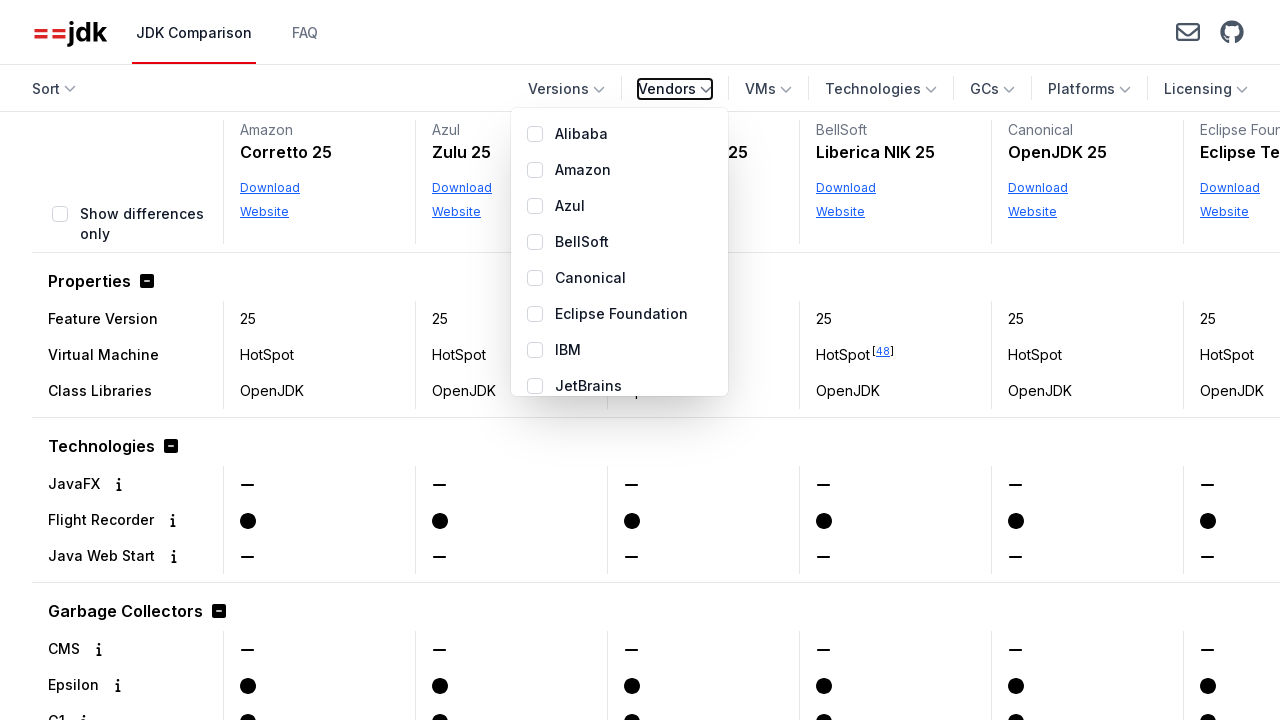

Selected Oracle vendor checkbox at (535, 298) on internal:role=form[name="Selectable Vendors"i] >> internal:role=checkbox[name="O
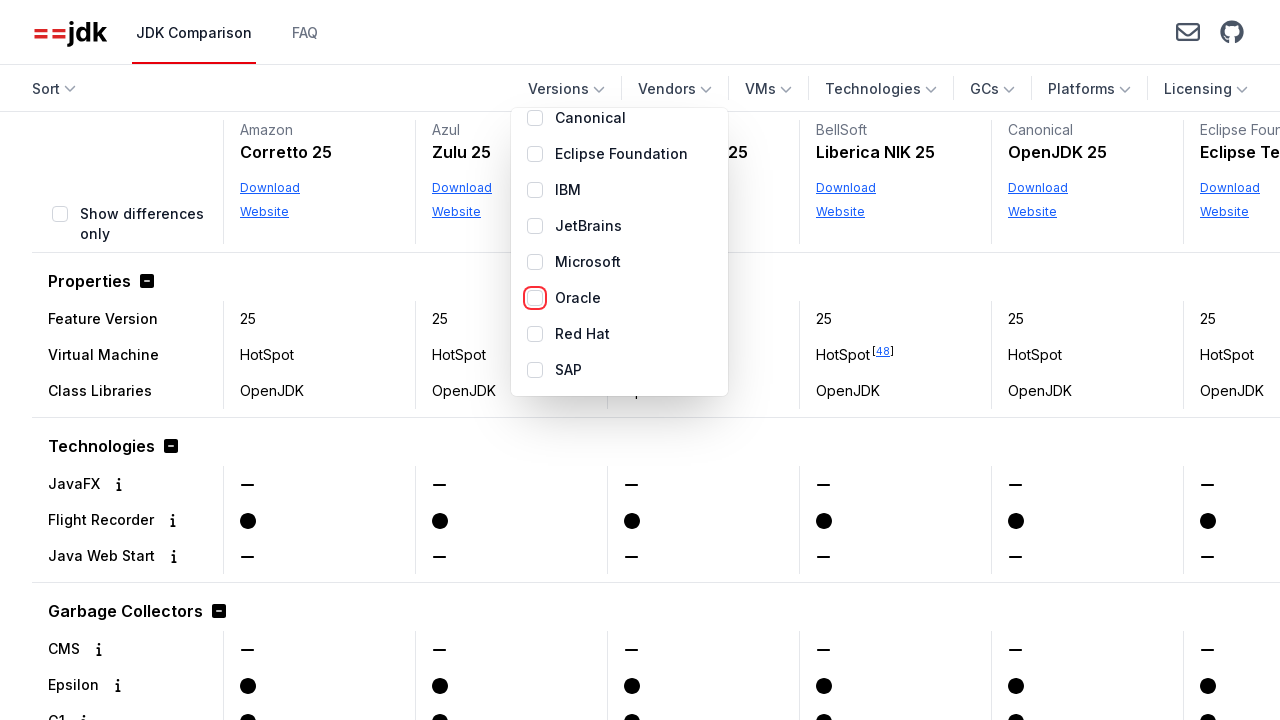

Closed the Vendors dropdown at (662, 89) on internal:role=button[name="Vendors 1"s]
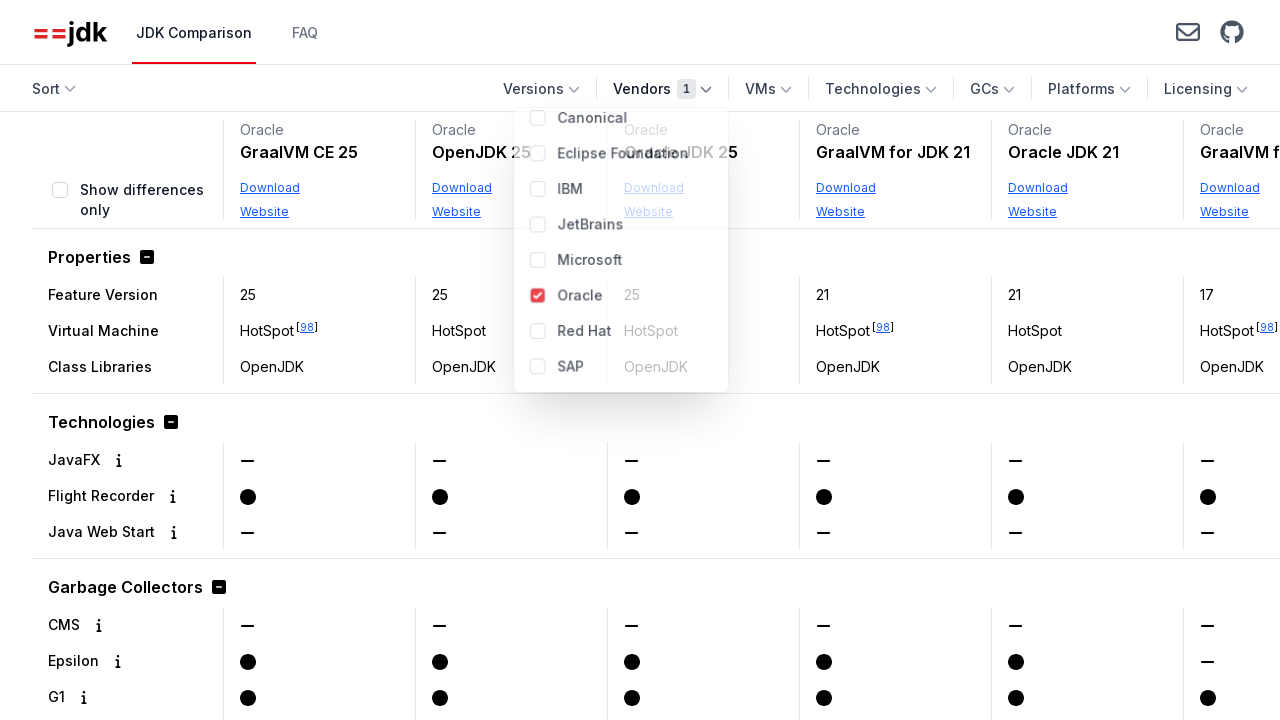

Reopened the Vendors dropdown at (662, 89) on internal:role=button[name="Vendors 1"s]
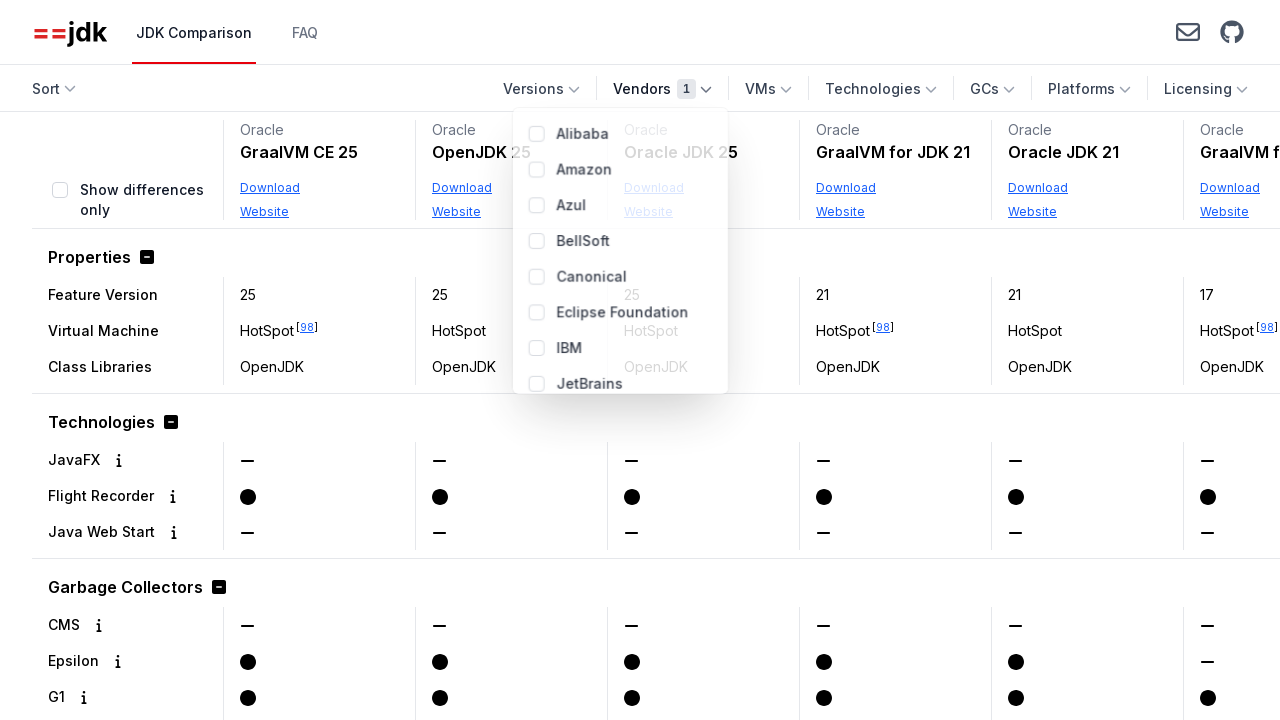

Selected Eclipse Foundation vendor checkbox at (535, 314) on internal:role=form[name="Selectable Vendors"i] >> internal:role=checkbox[name="E
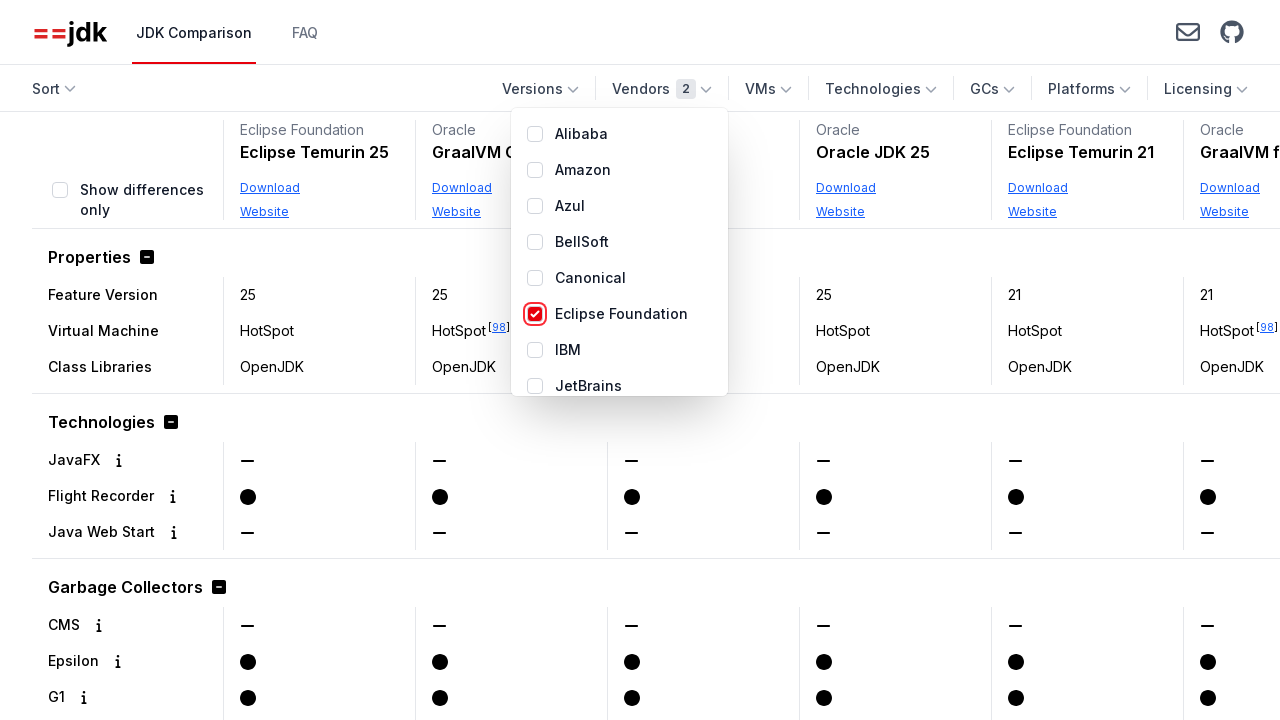

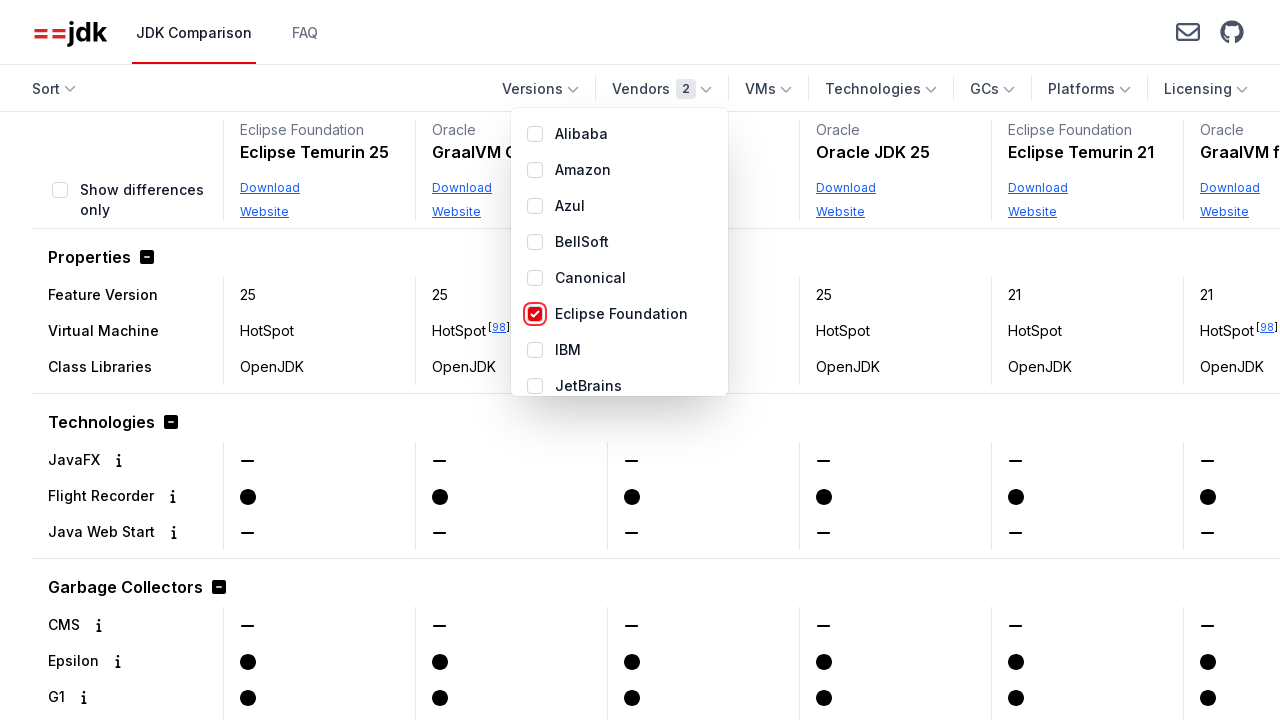